Navigates to Gmail homepage and captures a screenshot of the page

Starting URL: https://www.gmail.com

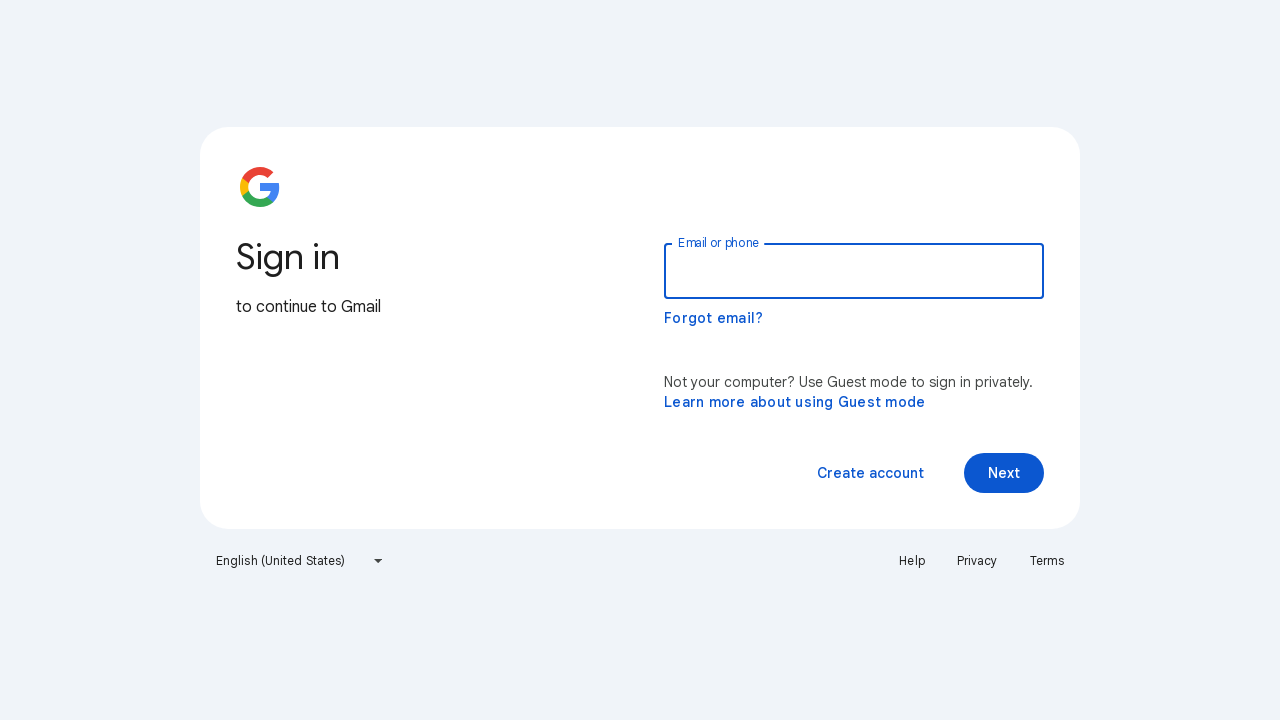

Navigated to Gmail homepage
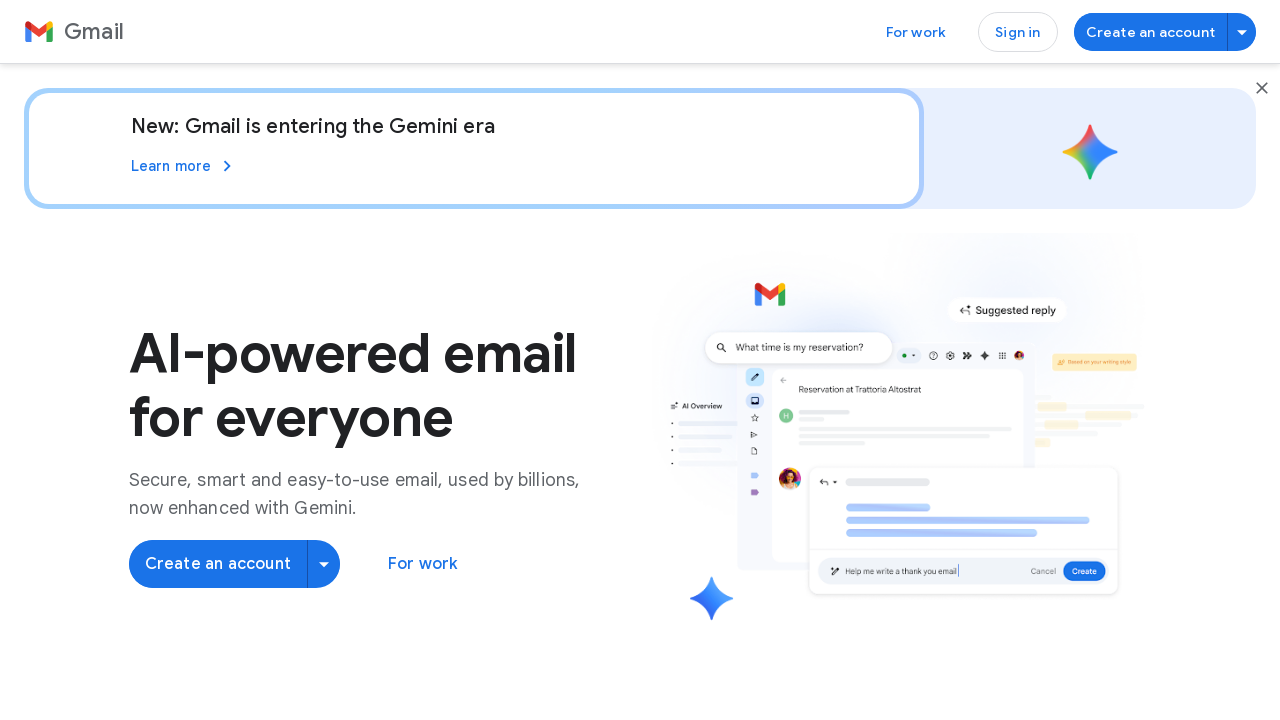

Gmail homepage loaded (networkidle state reached)
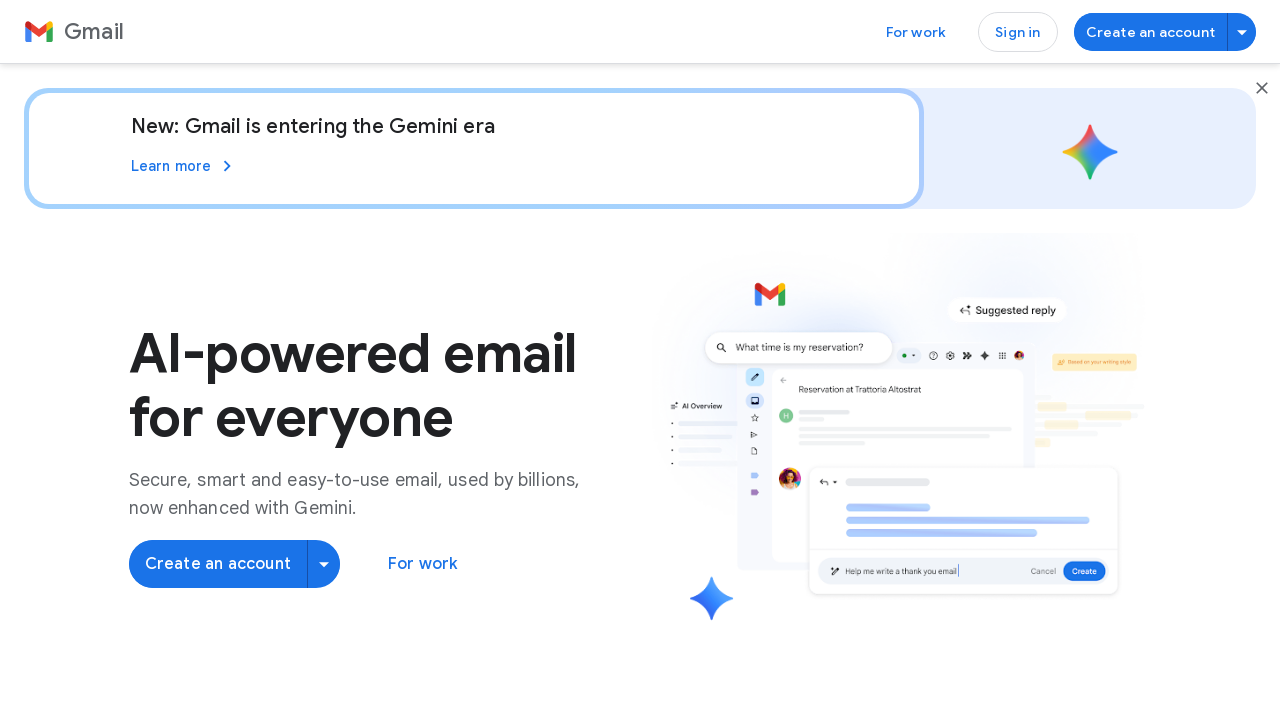

Waited 2 seconds for page to fully render
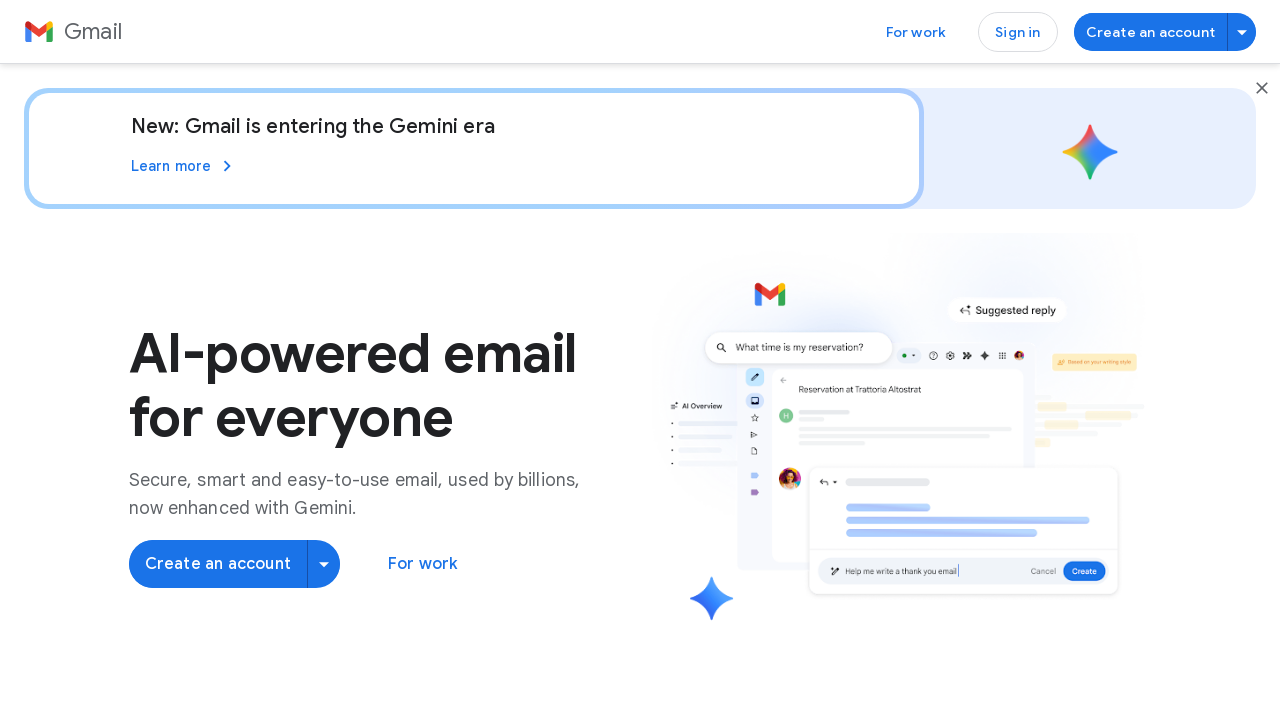

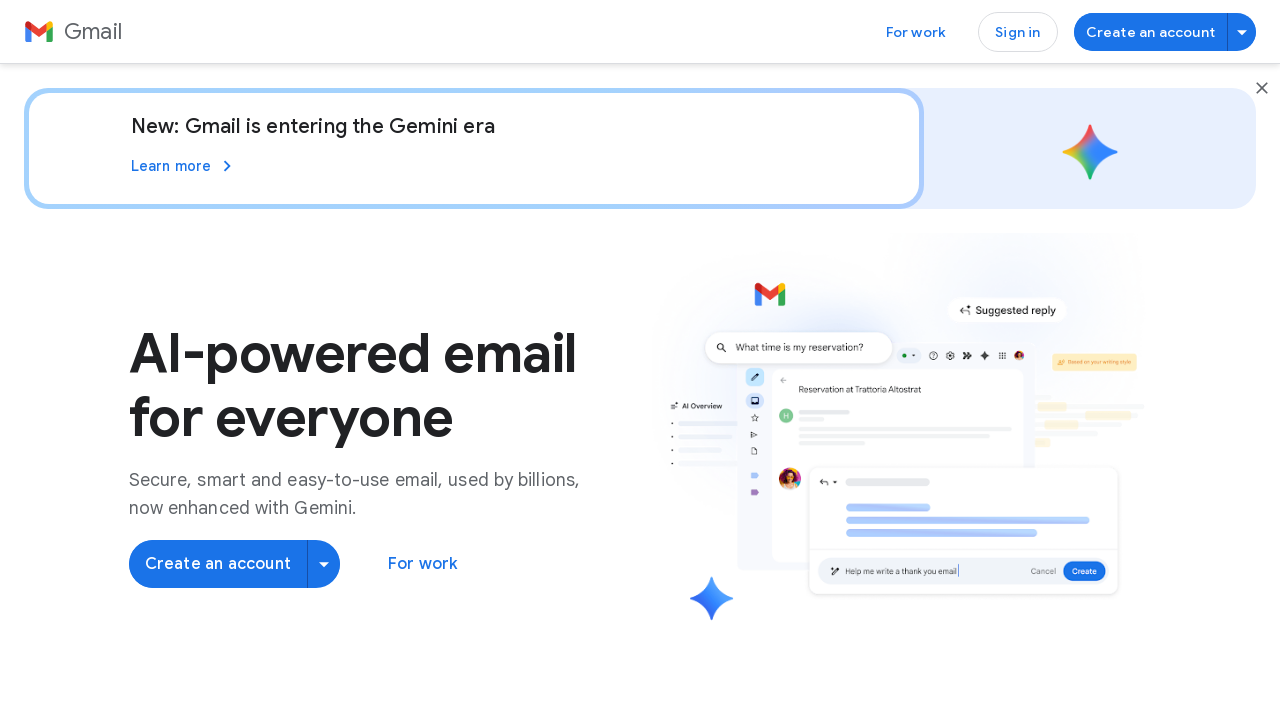